Tests clicking on the "Elemental Selenium" link on the login page to navigate to an external resource

Starting URL: https://the-internet.herokuapp.com/login

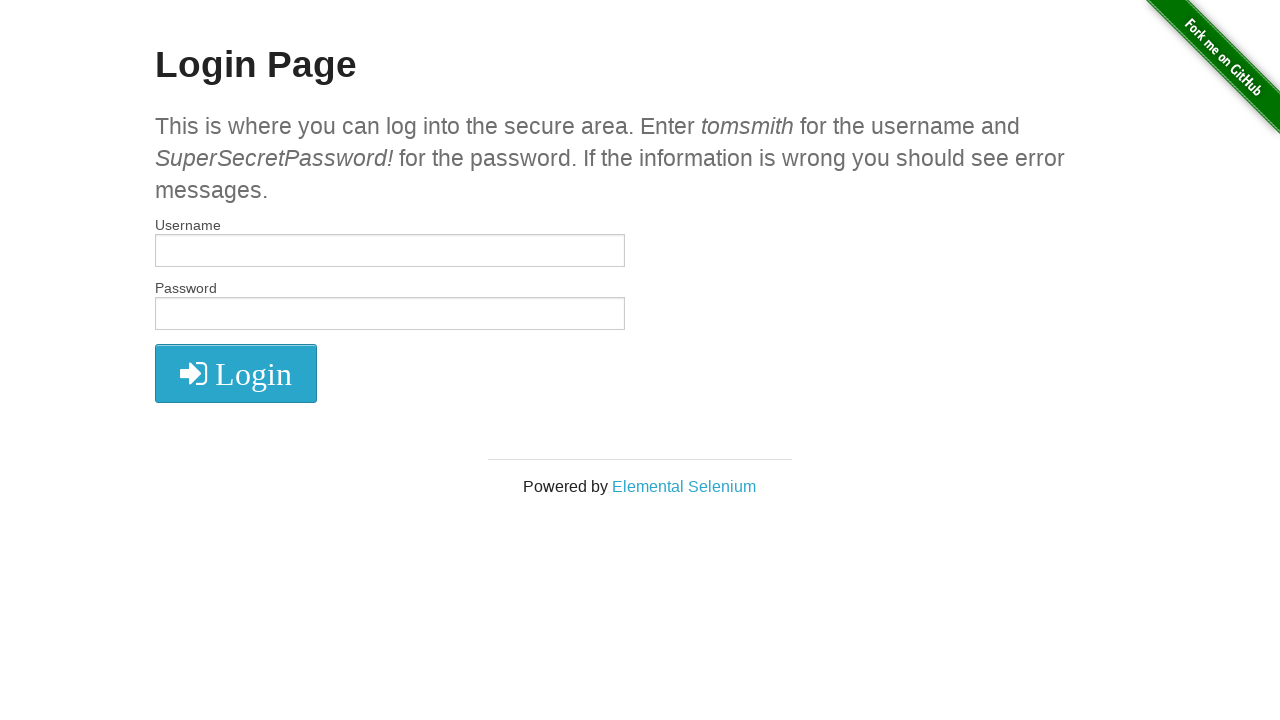

Clicked on the 'Elemental Selenium' link at (684, 486) on text=Elemental Selenium
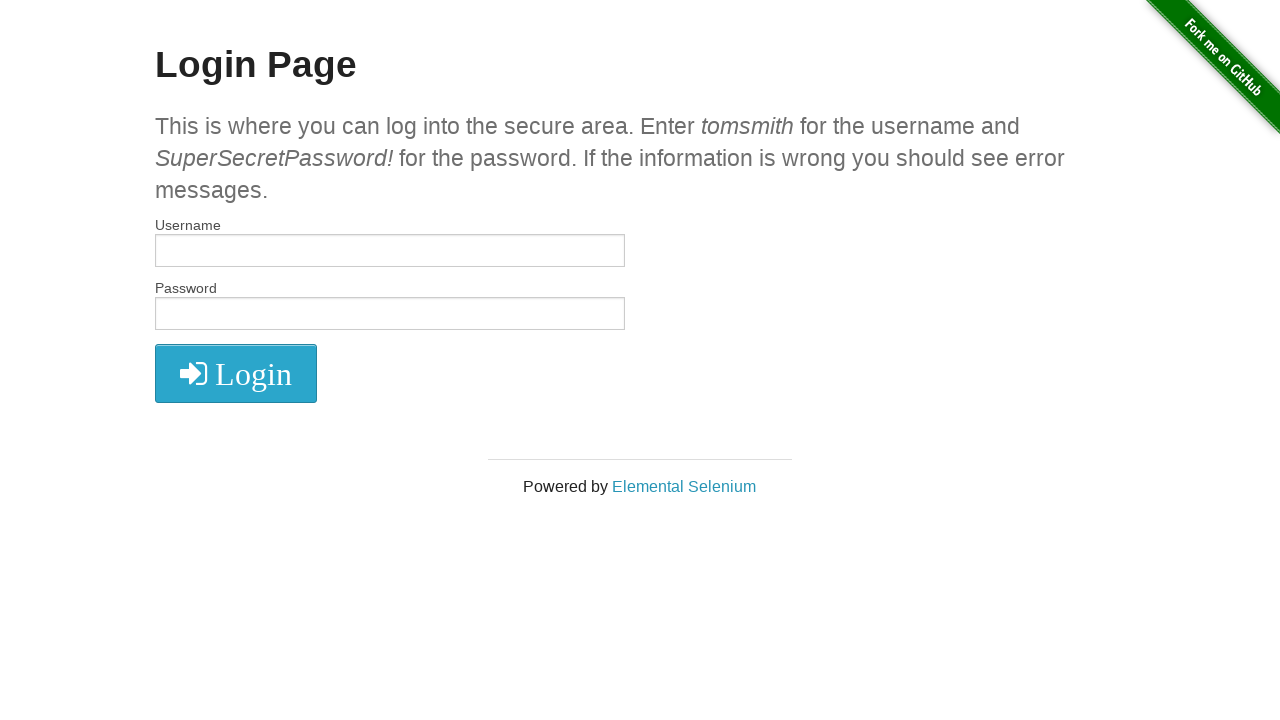

Waited for page to load after clicking Elemental Selenium link
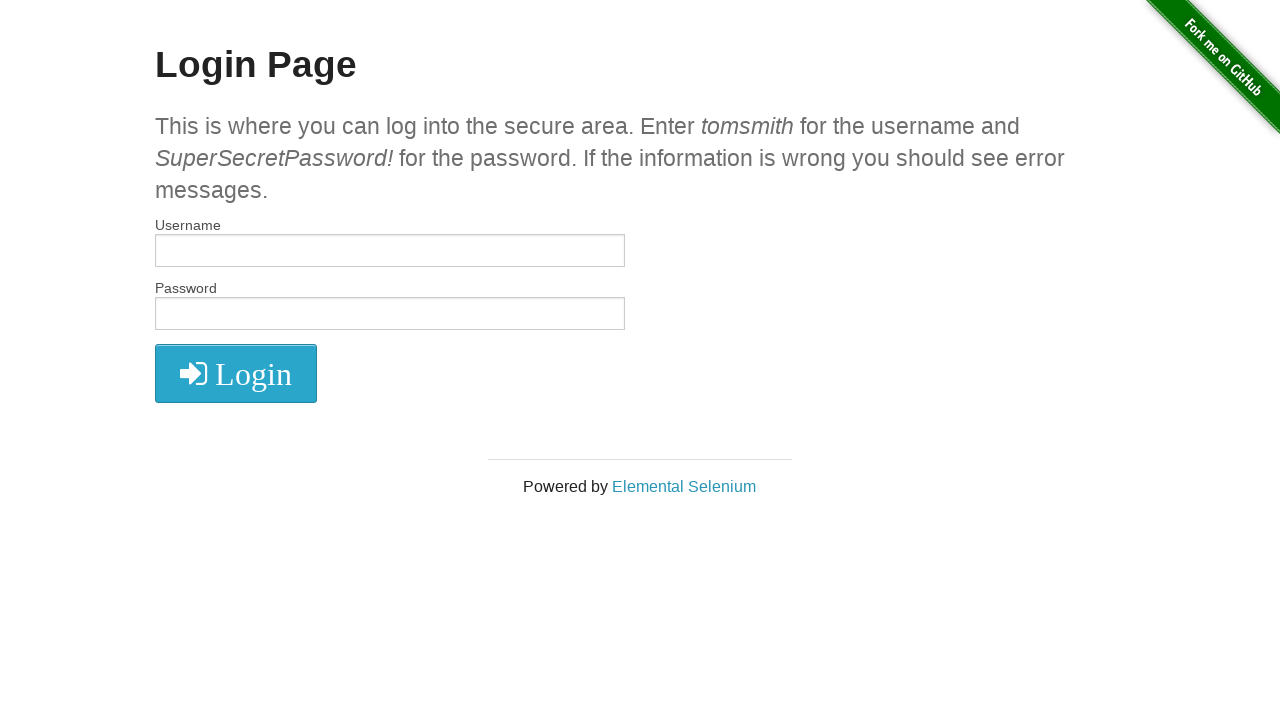

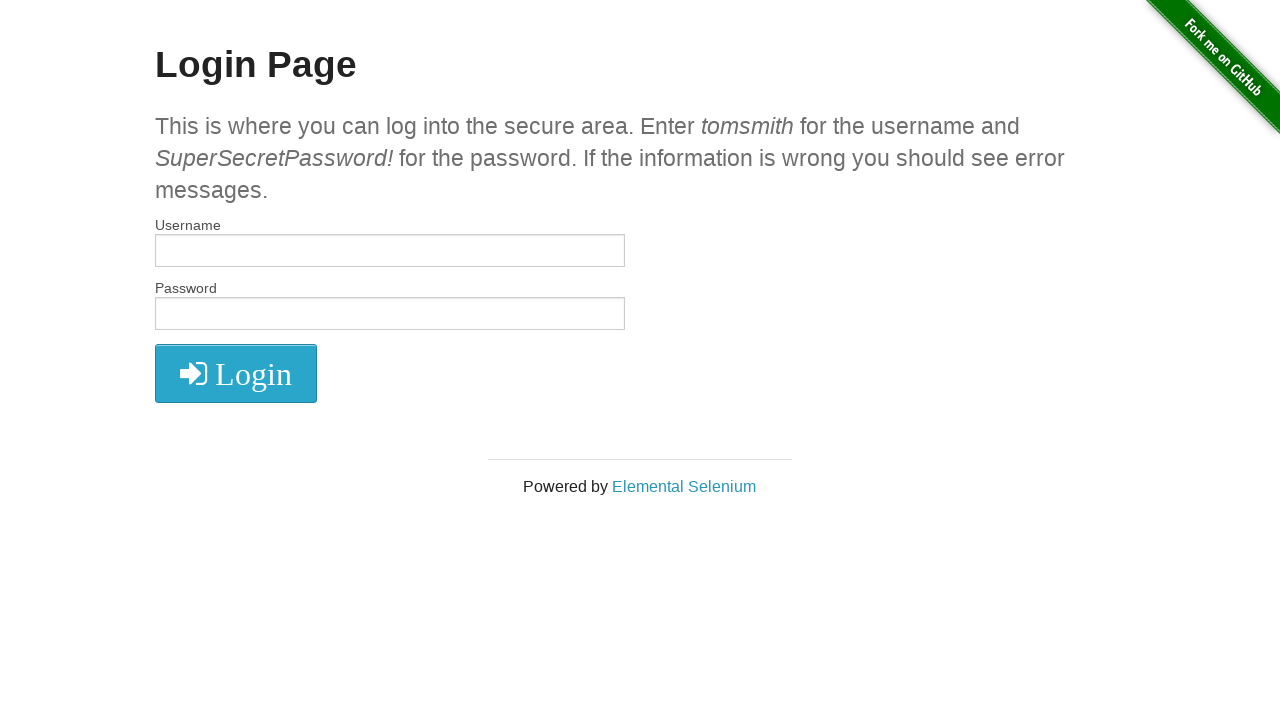